Tests sorting the "Due" column in ascending order using the second table which has semantic class attributes for better element targeting

Starting URL: http://the-internet.herokuapp.com/tables

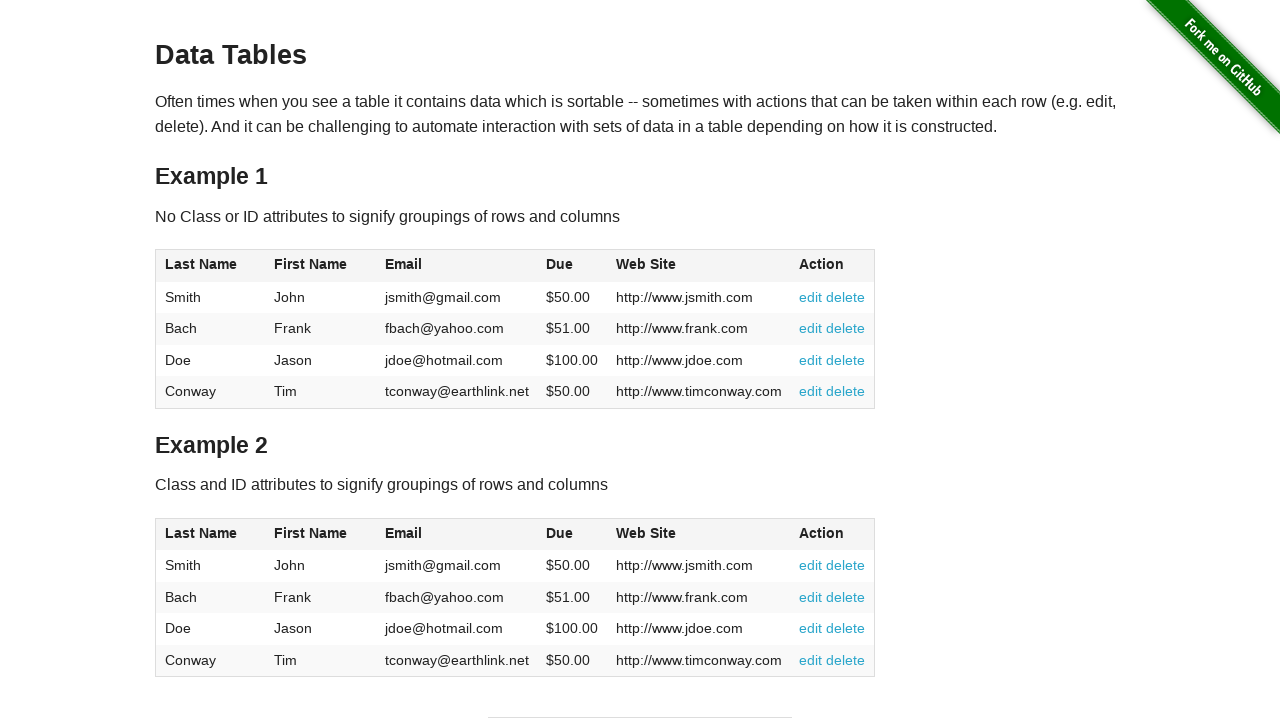

Clicked Due column header in second table to sort in ascending order at (560, 533) on #table2 thead .dues
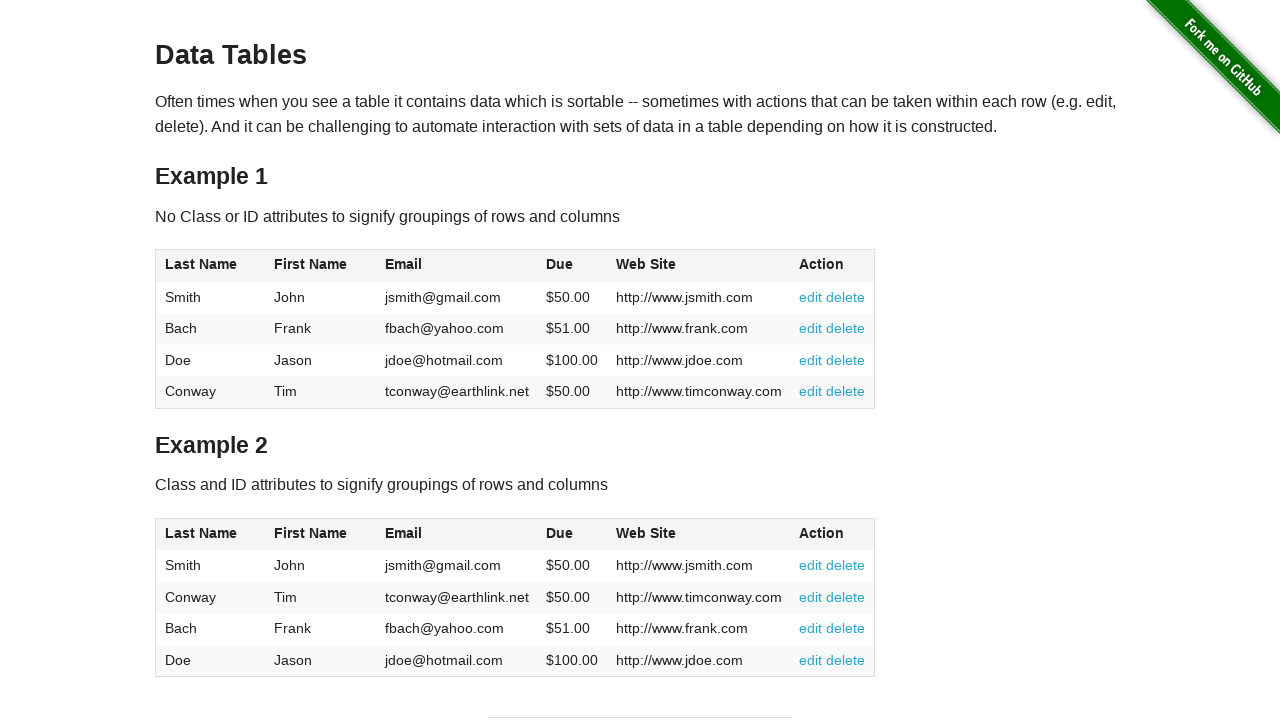

Verified table data loaded after sorting Due column
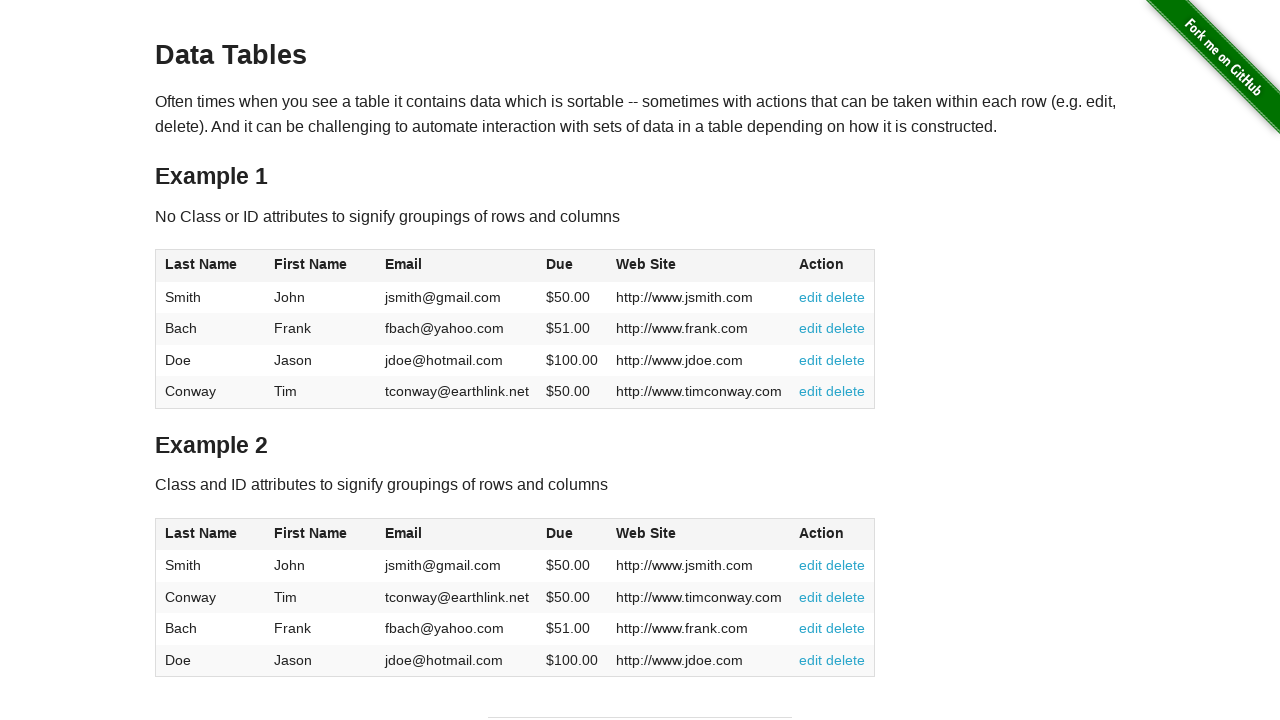

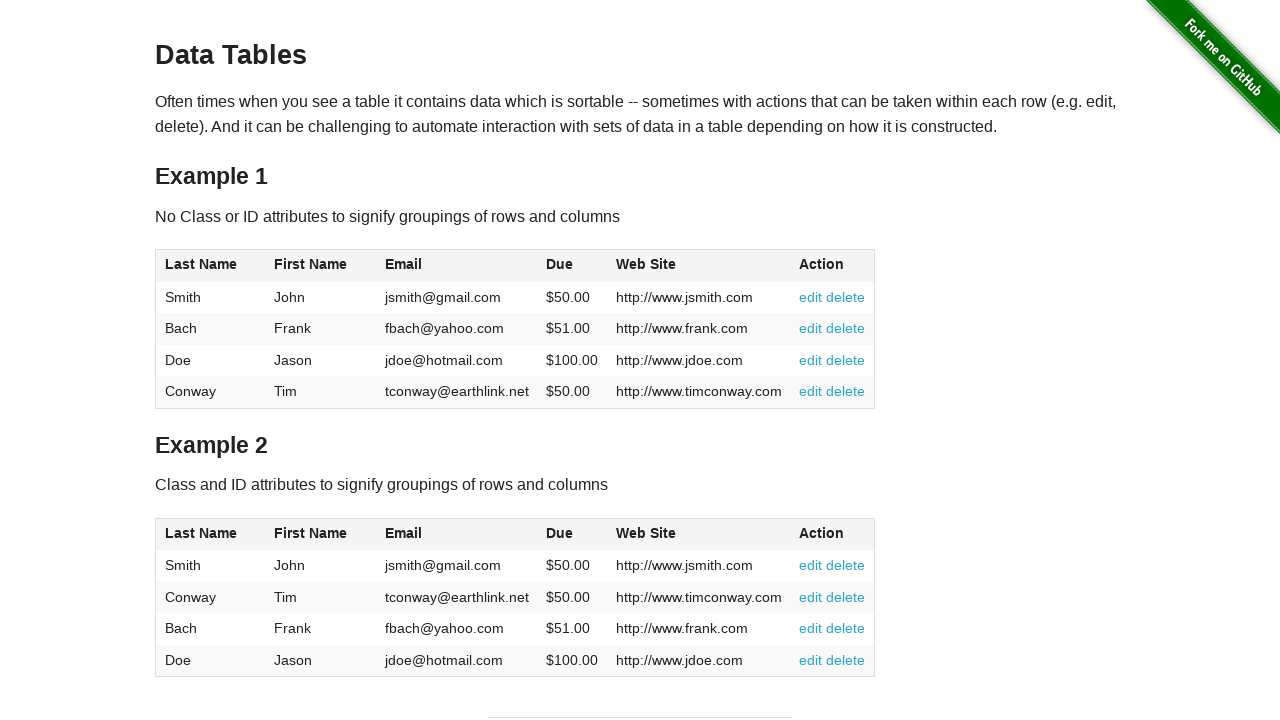